Tests various HTML form controls including radio buttons, checkboxes, submit button, and navigation link on a tutorial page

Starting URL: https://www.hyrtutorials.com/p/basic-controls.html

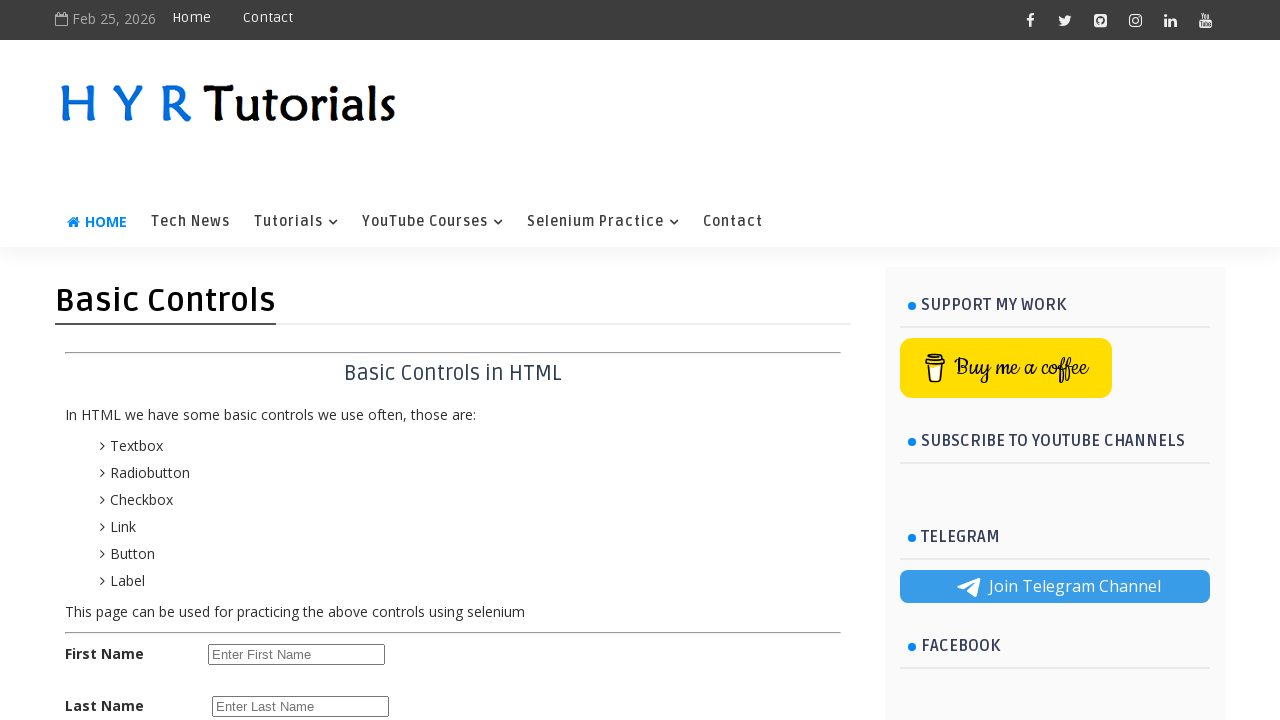

Clicked female radio button at (286, 426) on #femalerb
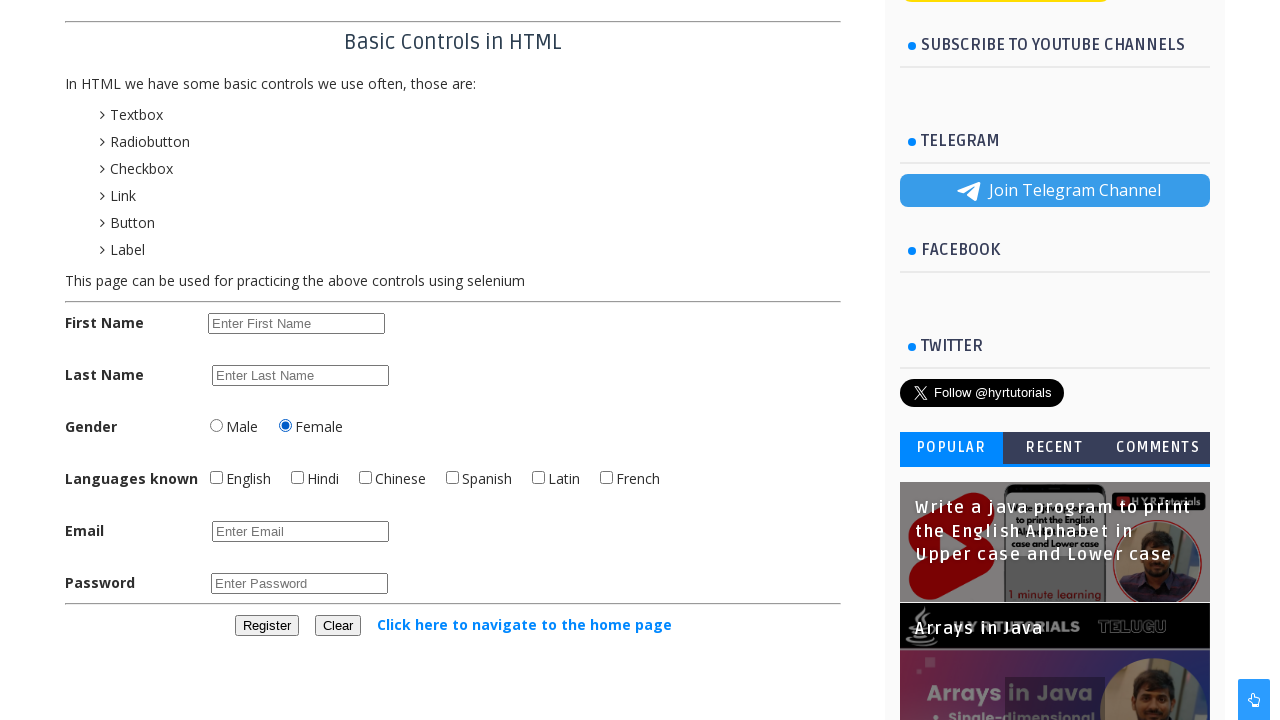

Checked English checkbox at (216, 478) on #englishchbx
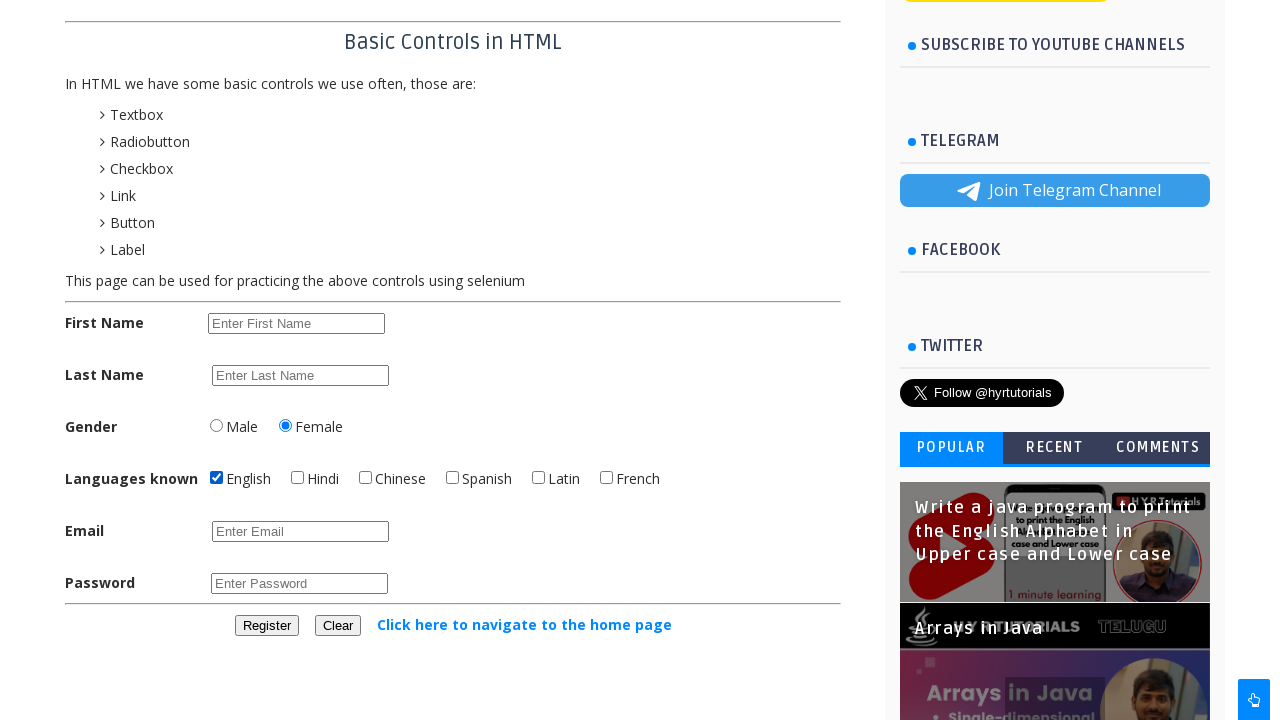

Clicked Hindi checkbox at (298, 478) on #hindichbx
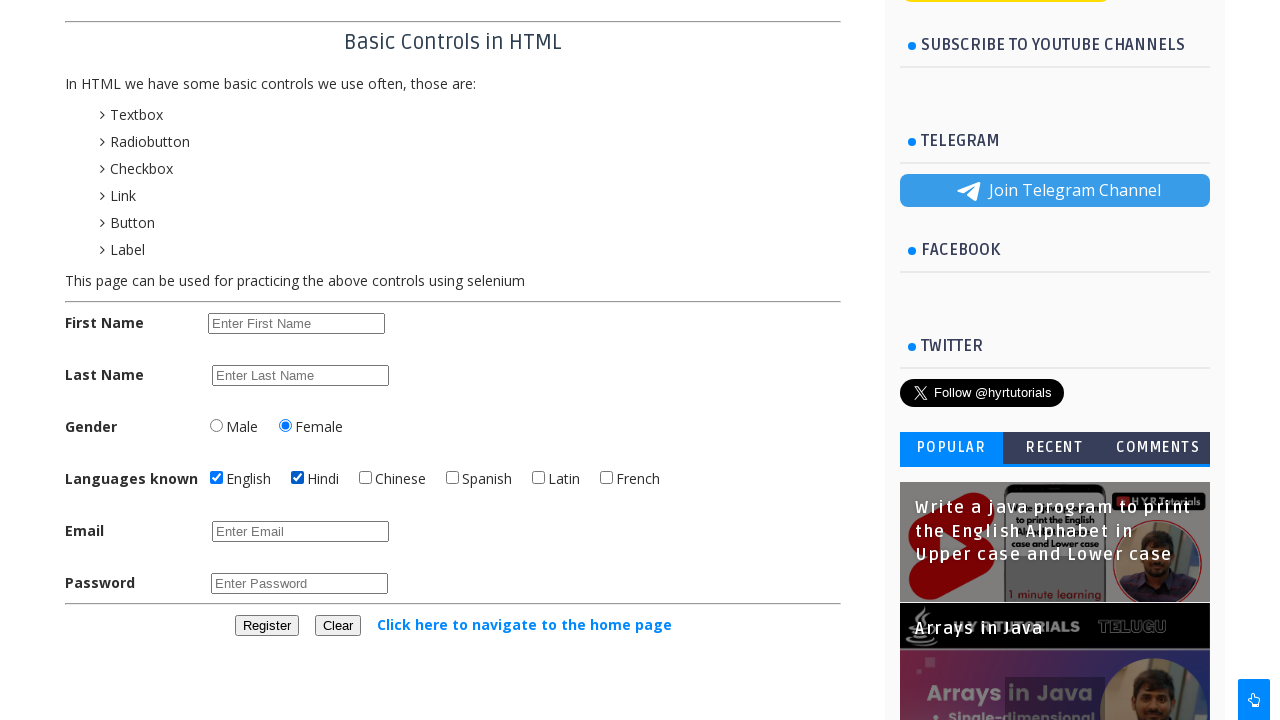

Unchecked Hindi checkbox as it was selected at (298, 478) on #hindichbx
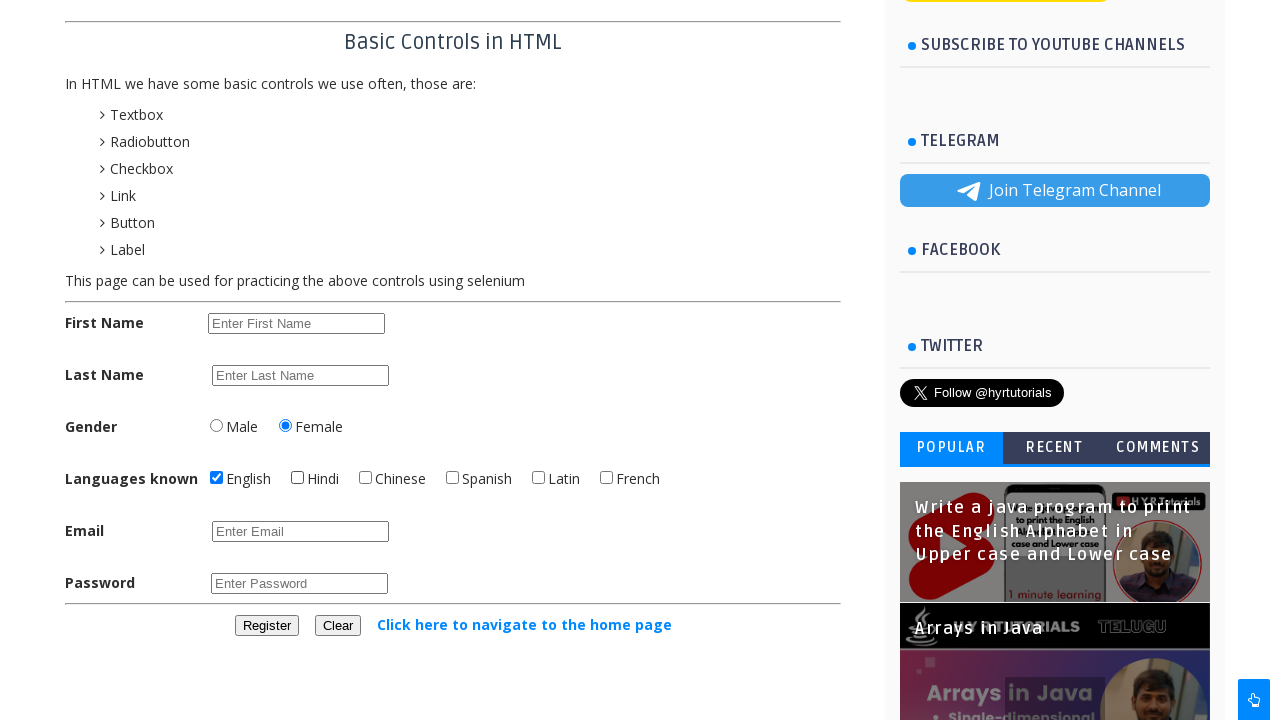

Clicked register button at (266, 626) on #registerbtn
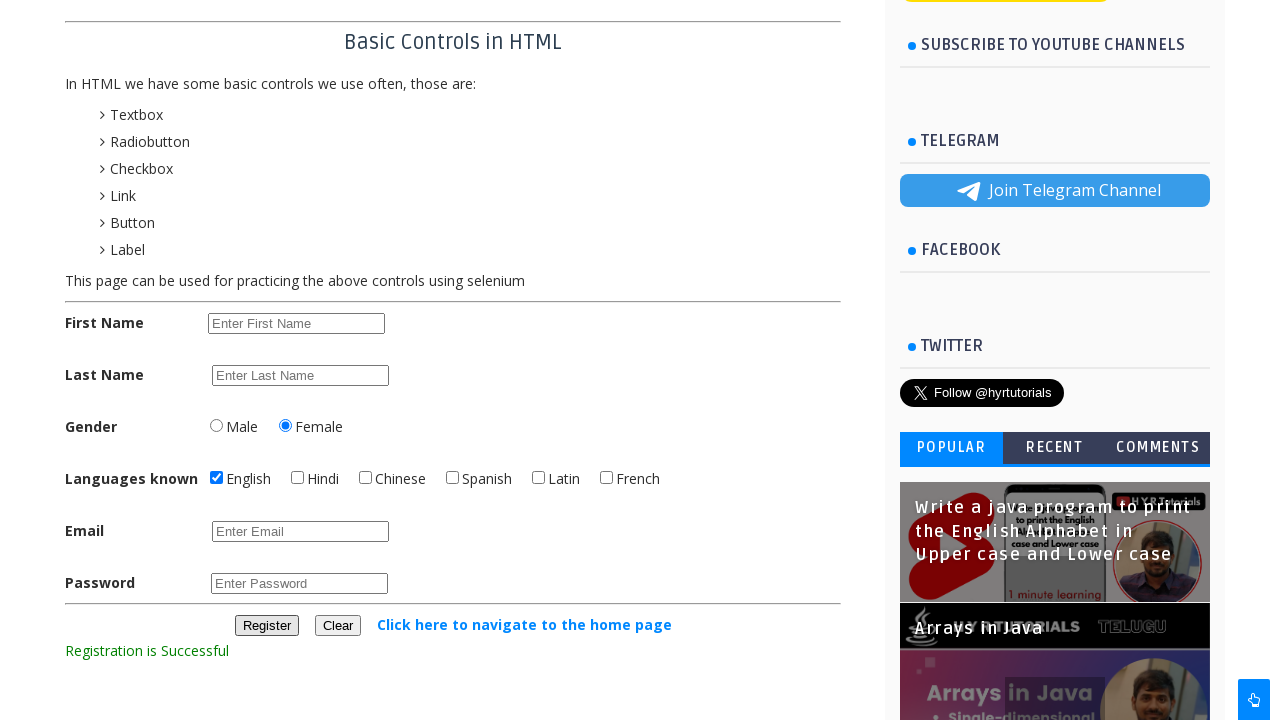

Registration message appeared
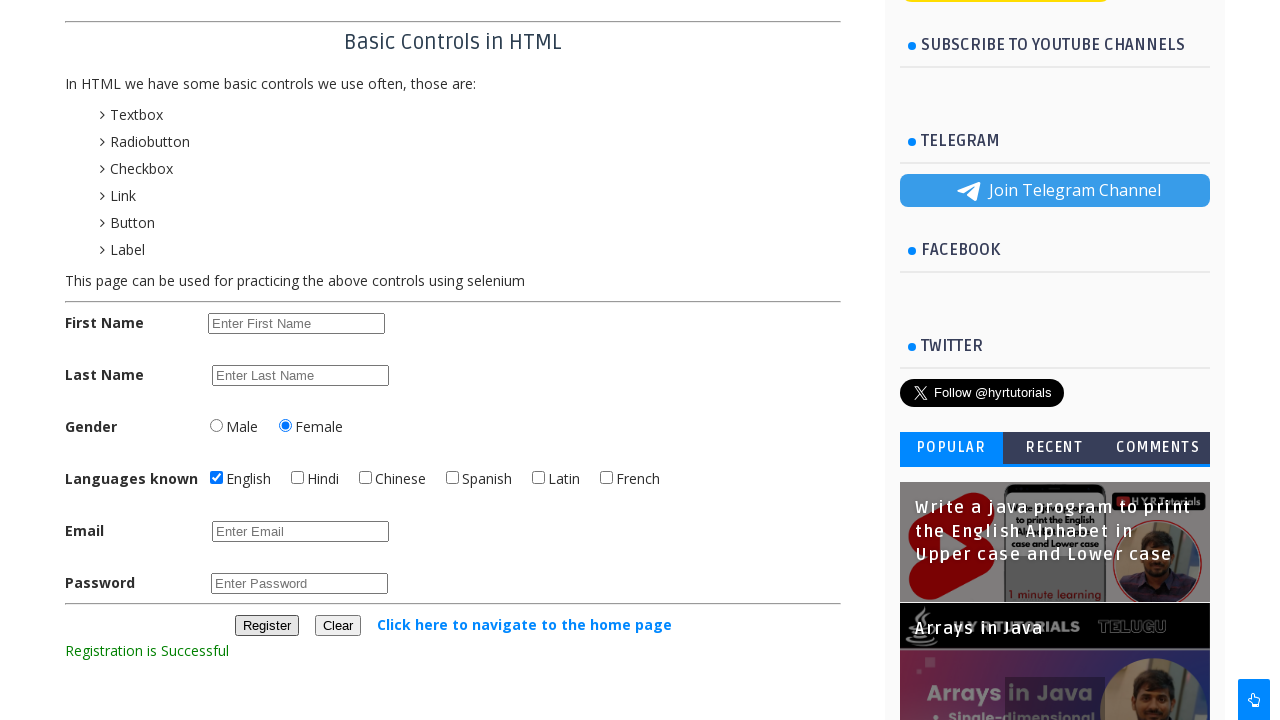

Clicked navigation link to home page at (524, 624) on text=Click here to navigate to the home page
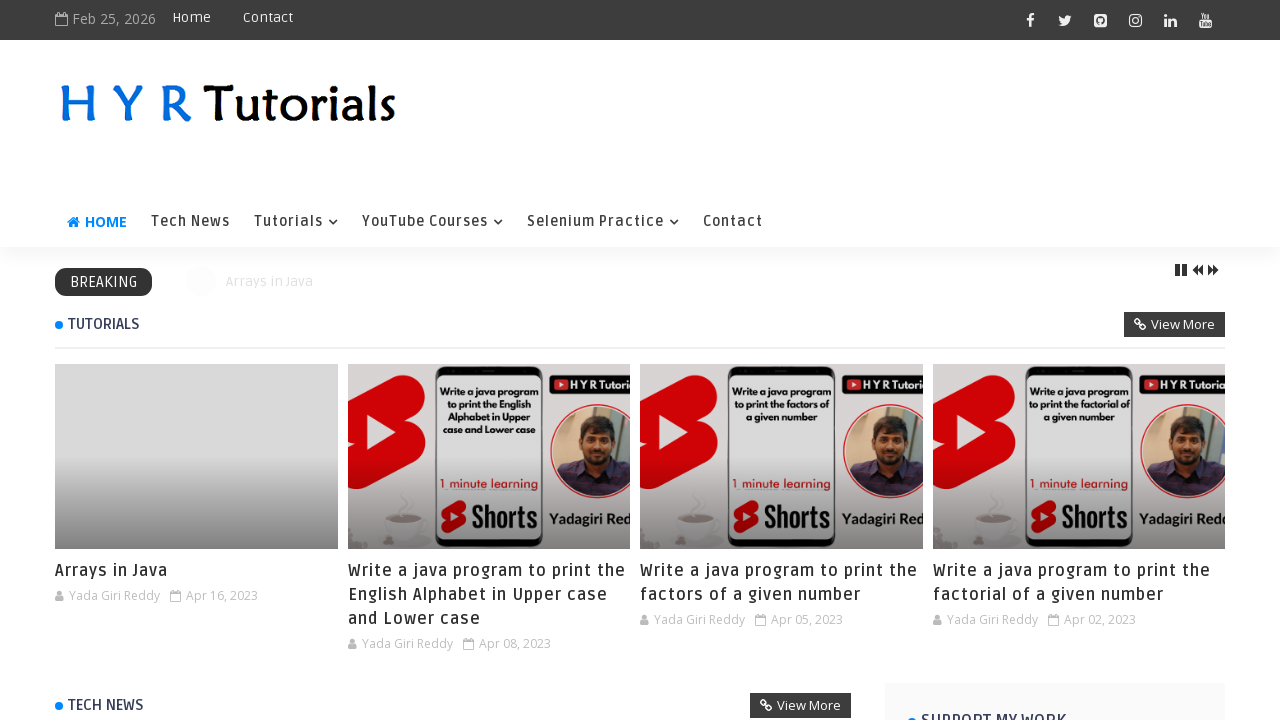

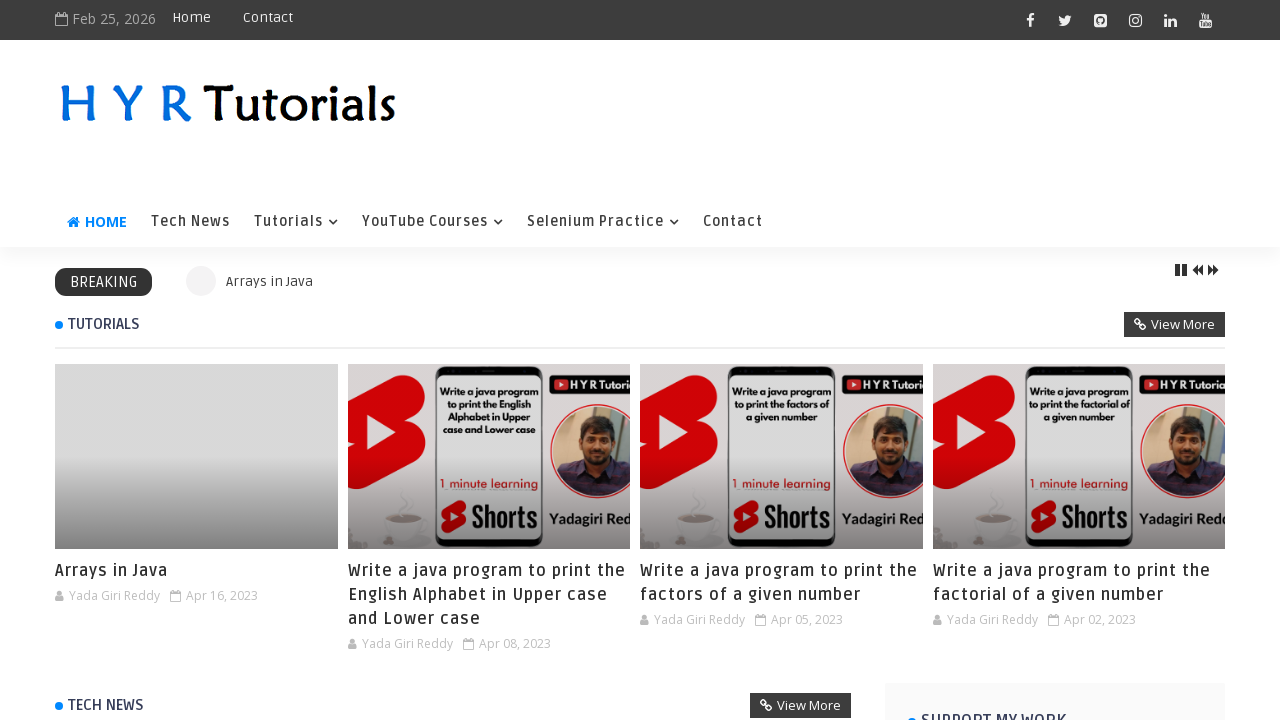